Tests keyboard input functionality by entering a full name in a text field and clicking a button on the Formy keypress page

Starting URL: https://formy-project.herokuapp.com/keypress

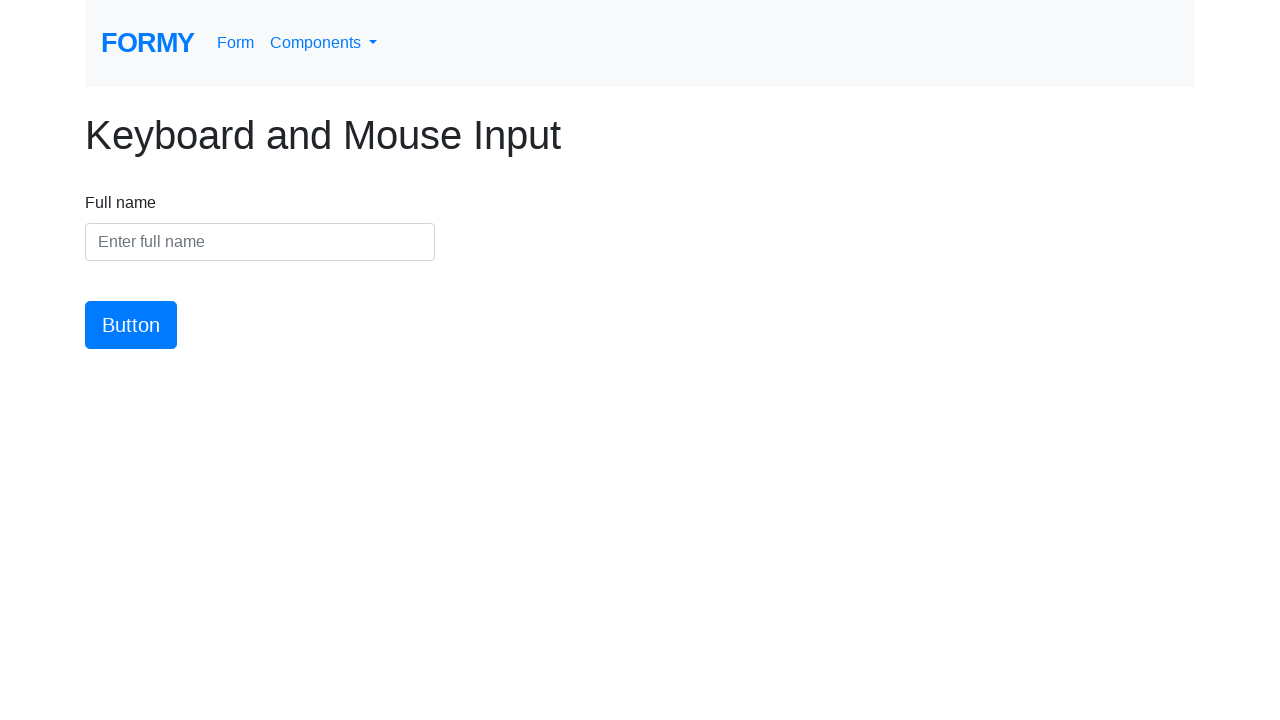

Navigated to Formy keypress page
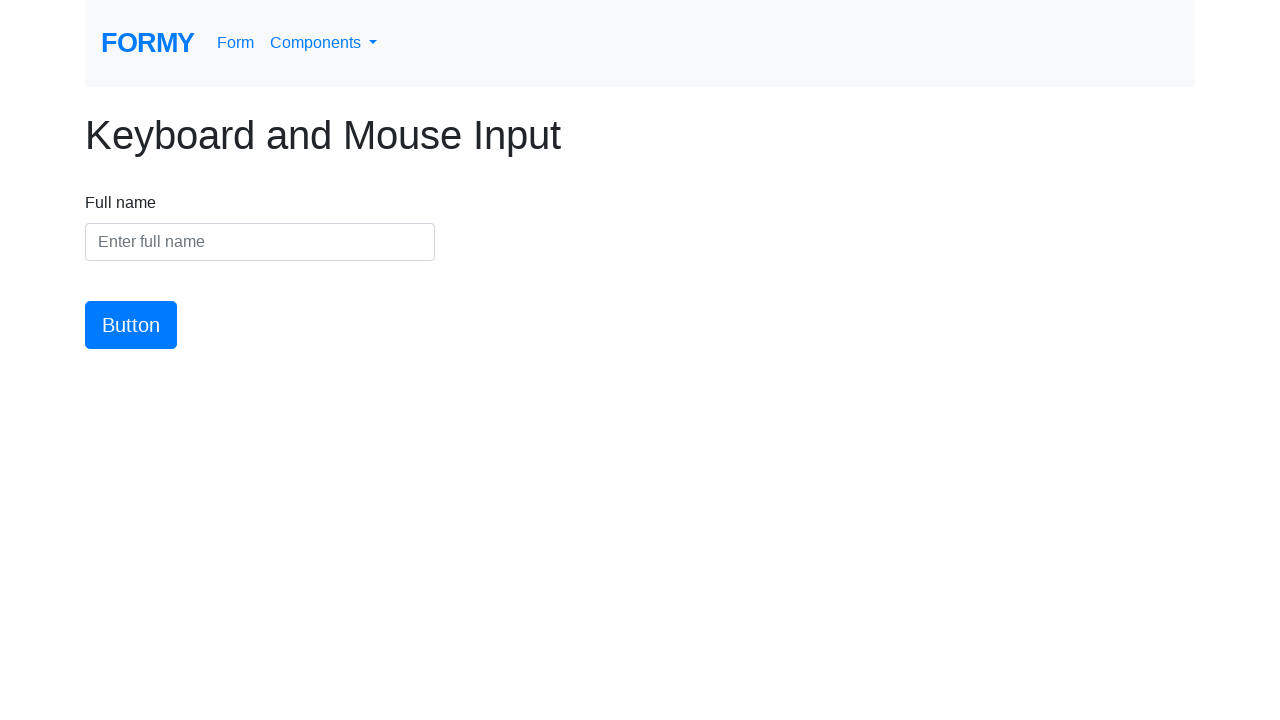

Entered full name 'Maria Thompson' in text field on #name
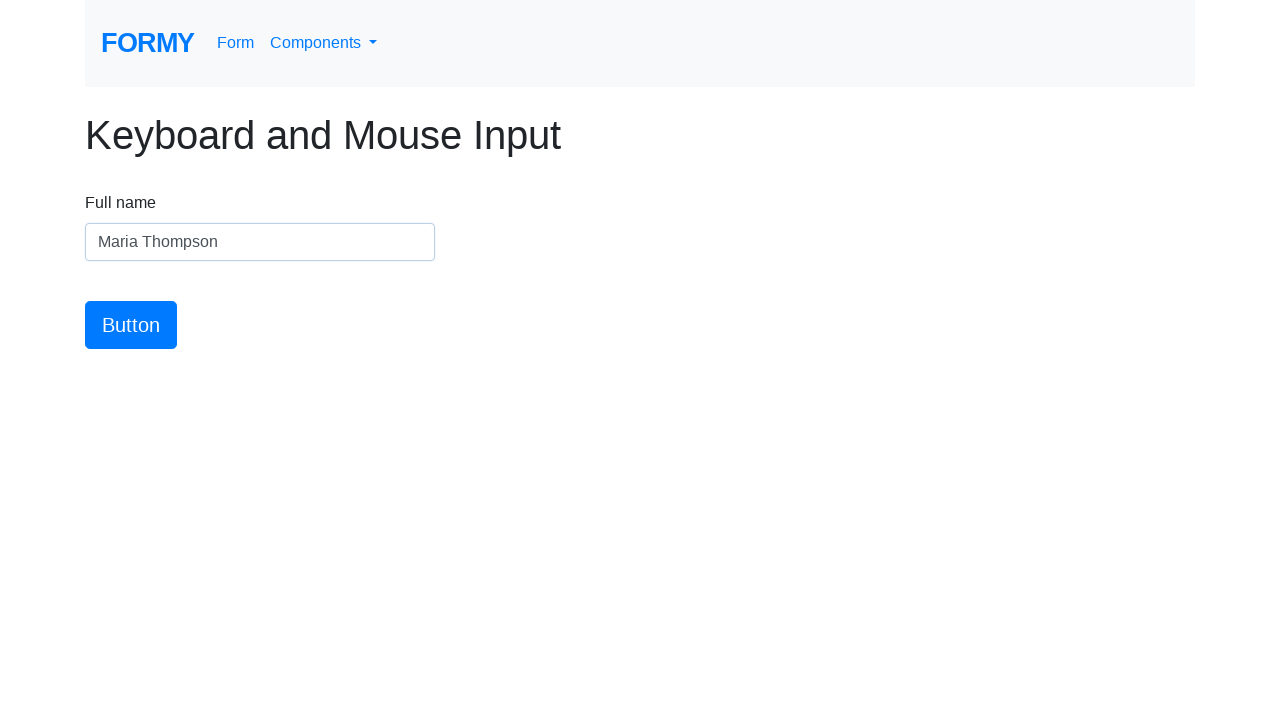

Clicked the button to submit keyboard input at (131, 325) on #button
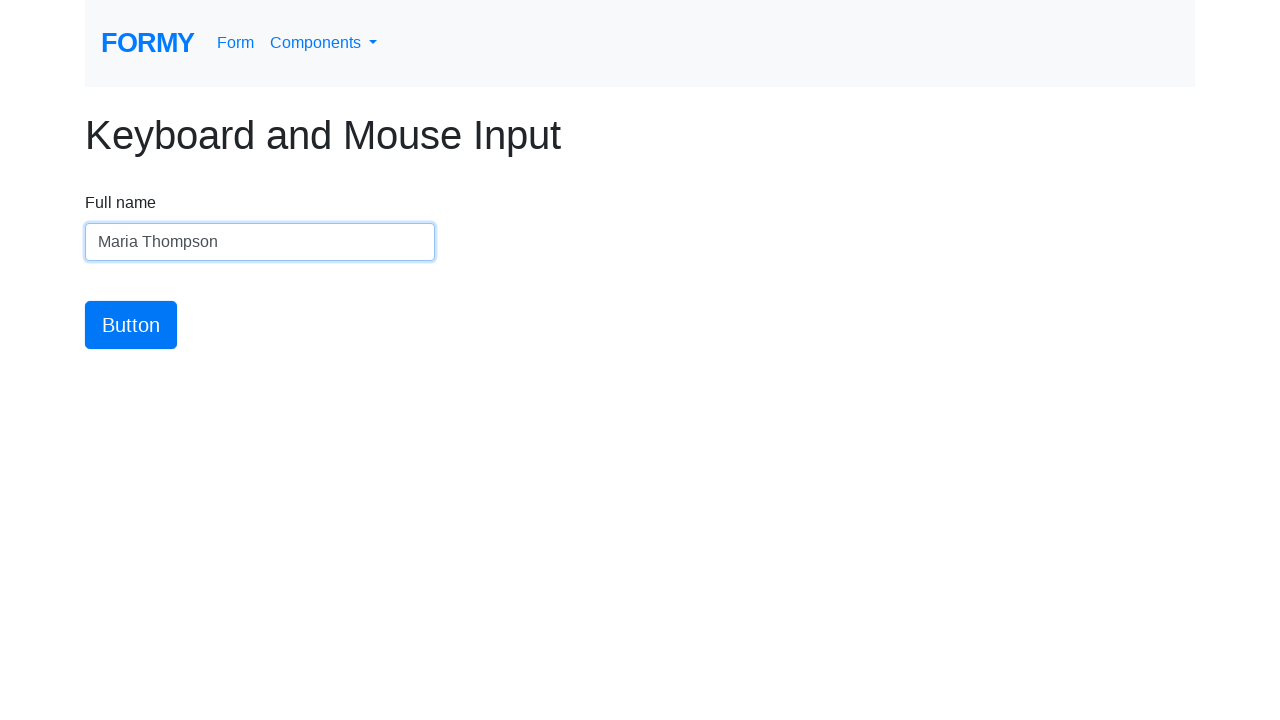

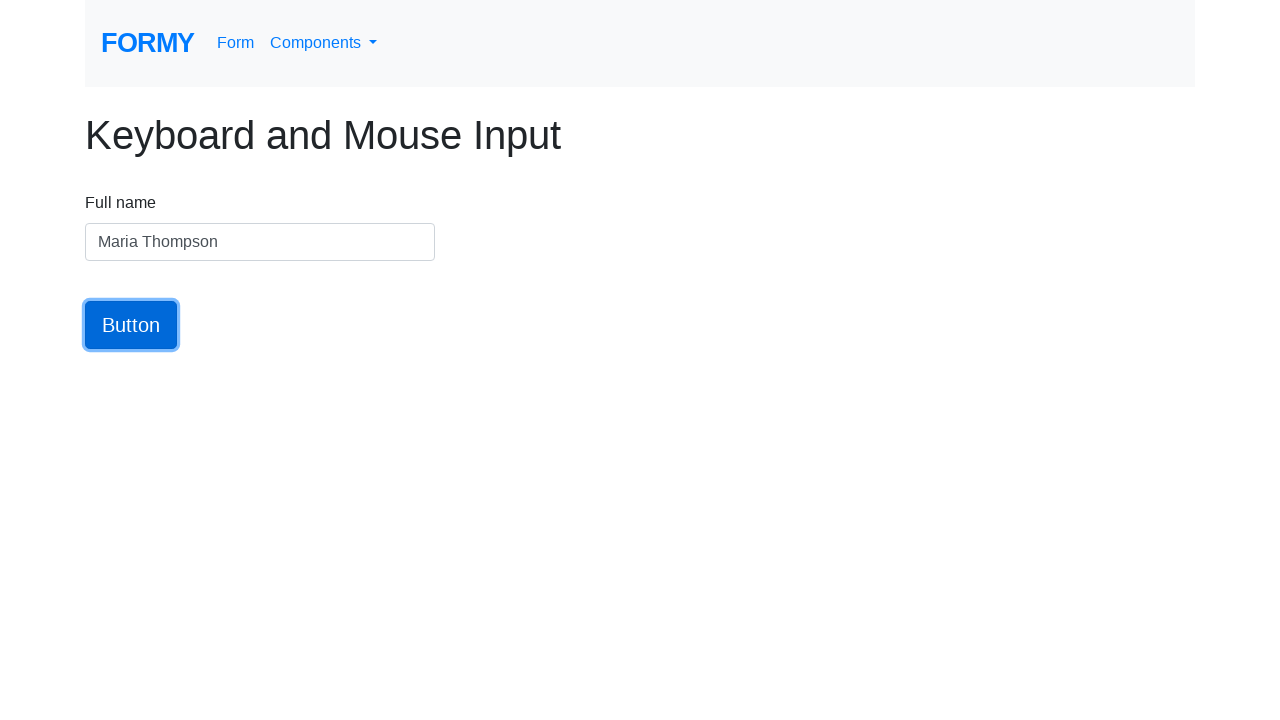